Tests various UI elements on an automation practice page including dropdowns, radio buttons, text fields, alerts, and hover actions

Starting URL: https://www.rahulshettyacademy.com/AutomationPractice/#top

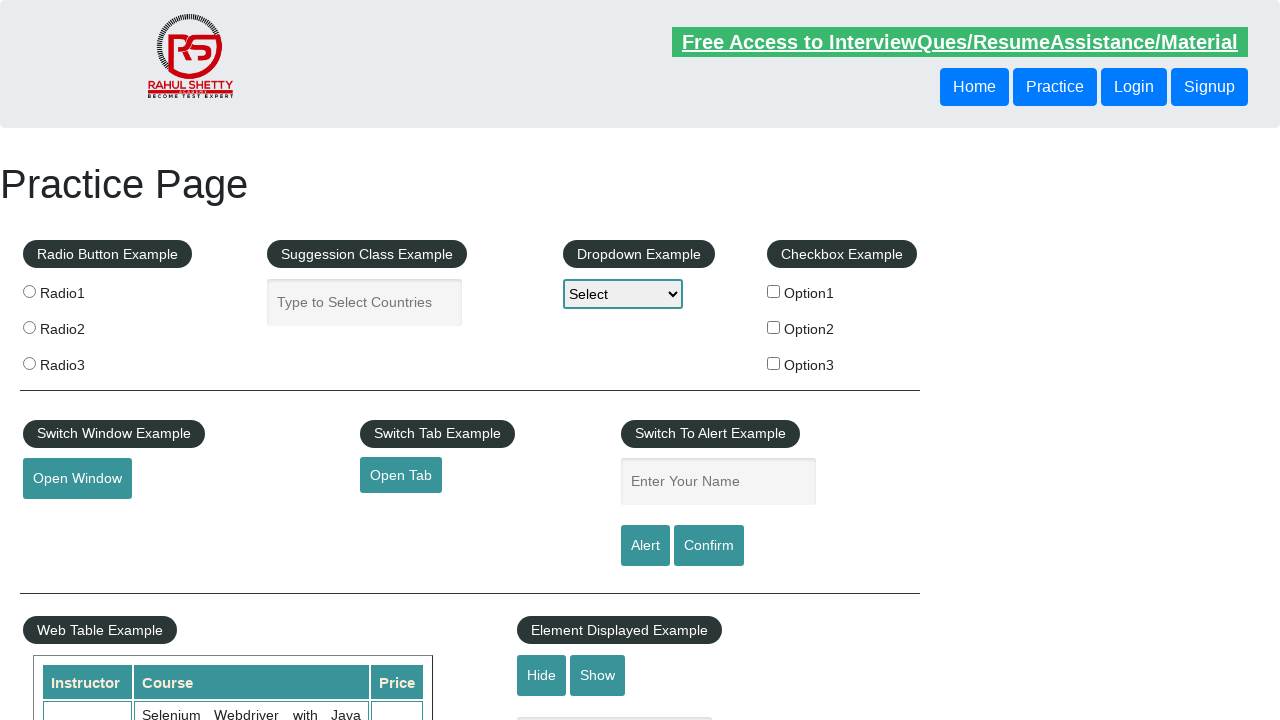

Navigated to automation practice page
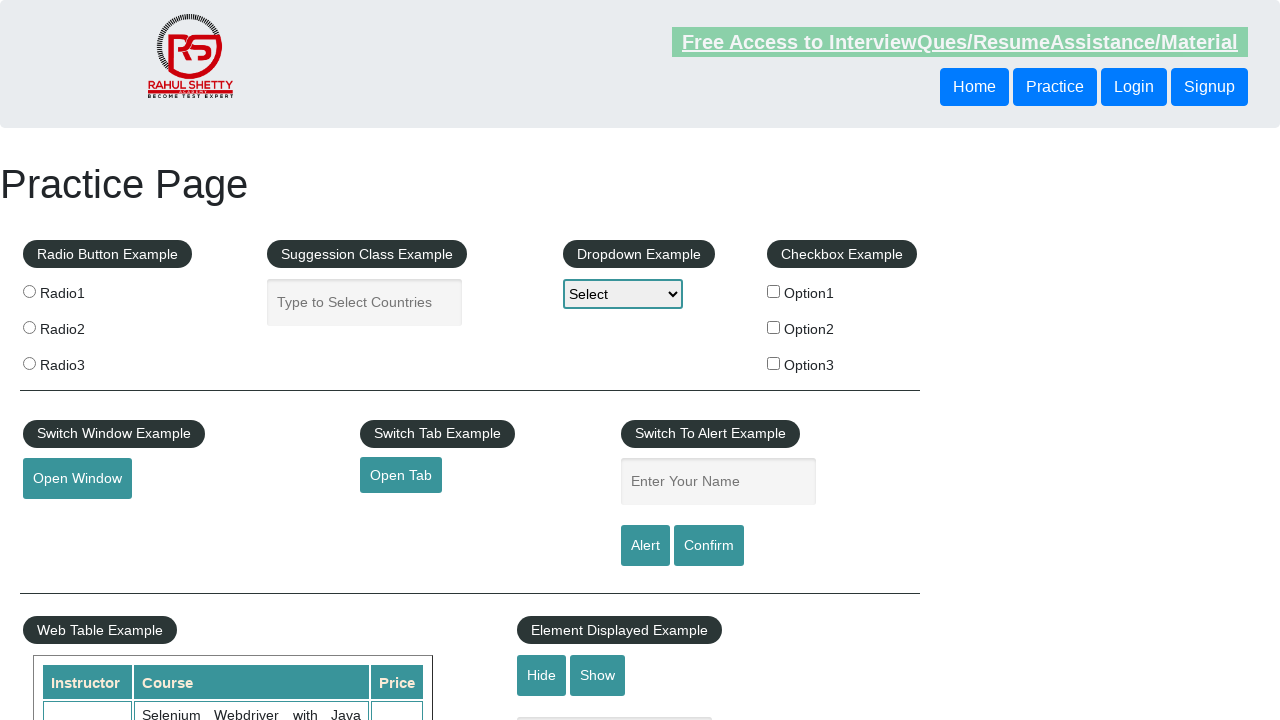

Selected dropdown option by index 1 on #dropdown-class-example
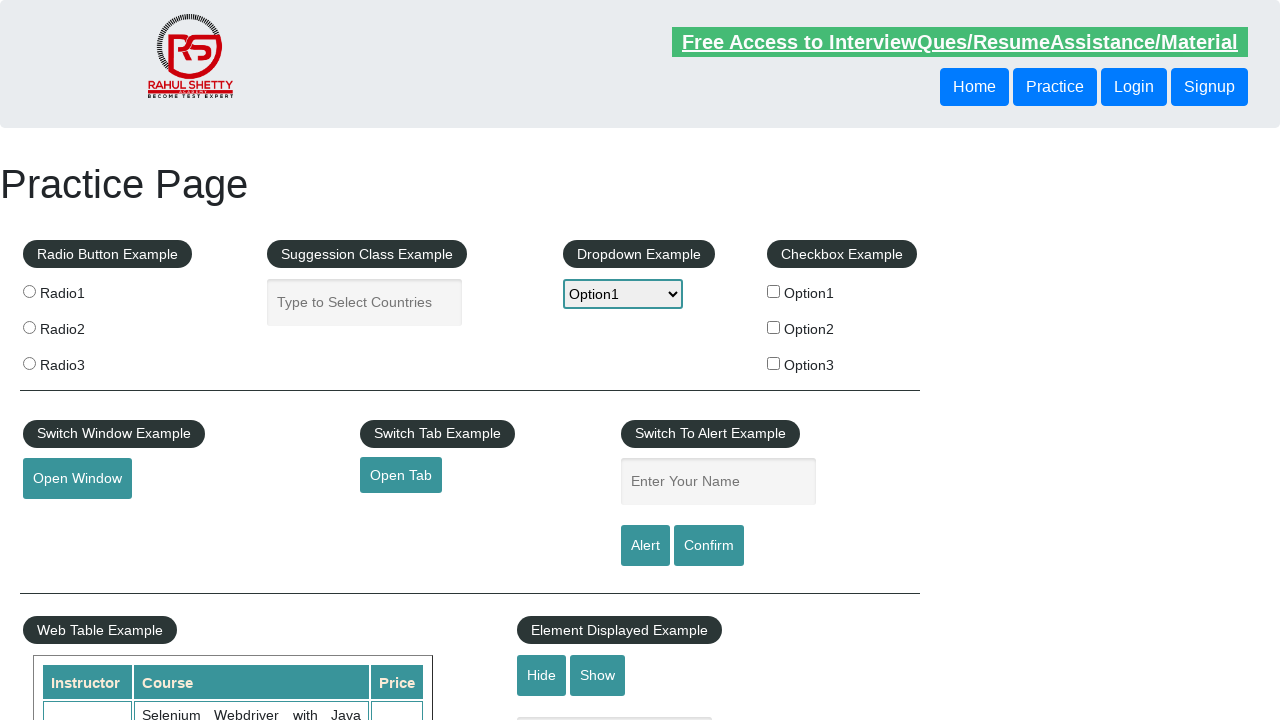

Selected dropdown option by value 'option2' on #dropdown-class-example
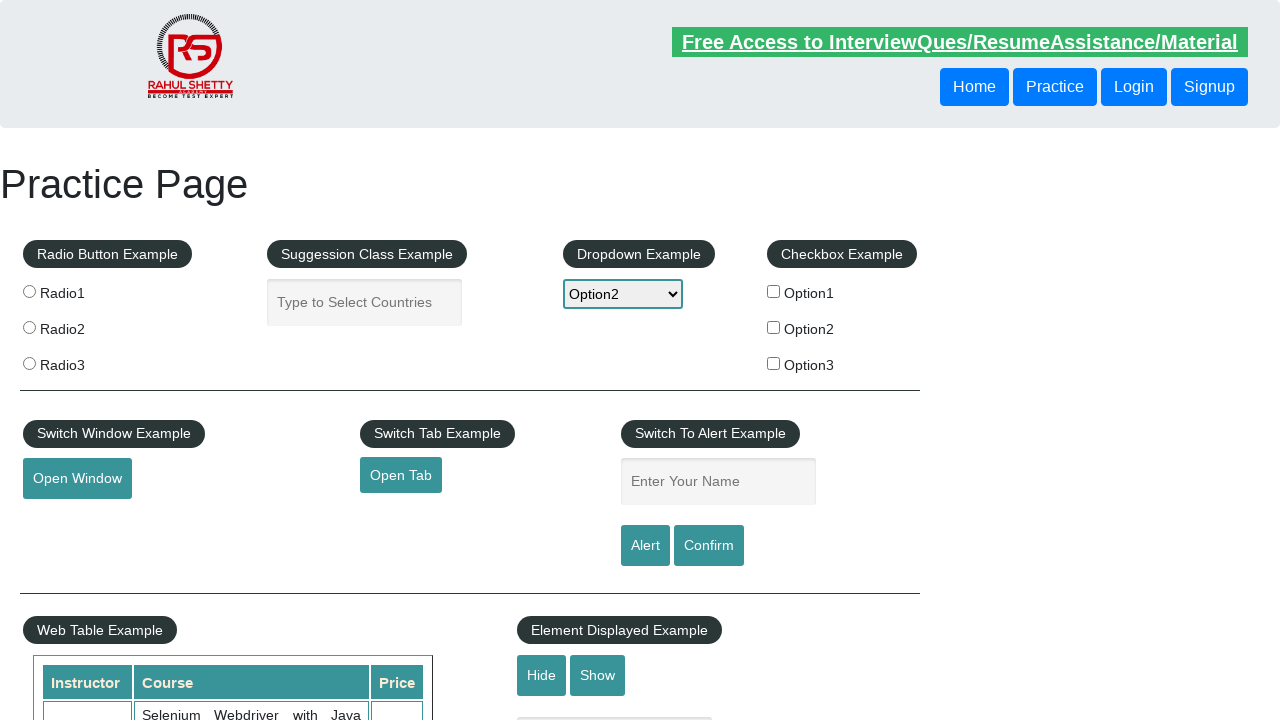

Selected dropdown option by label 'Option3' on #dropdown-class-example
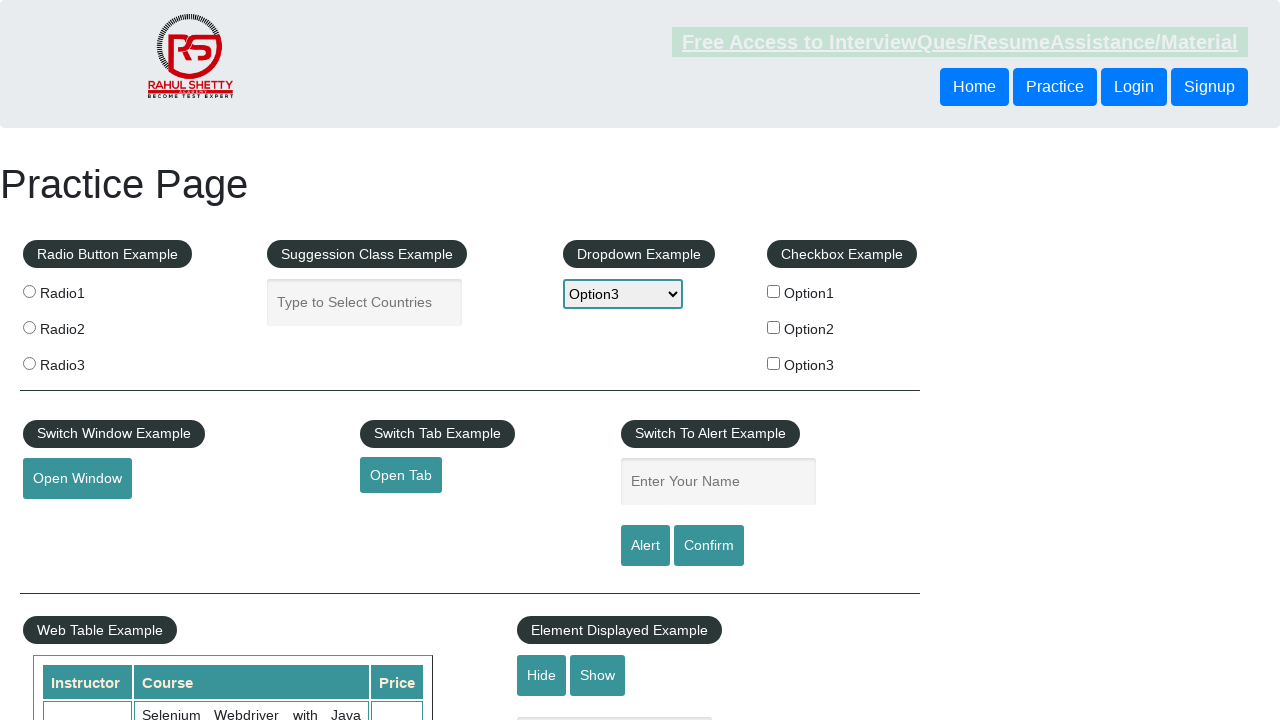

Filled autocomplete field with 'testingthecode' on #autocomplete
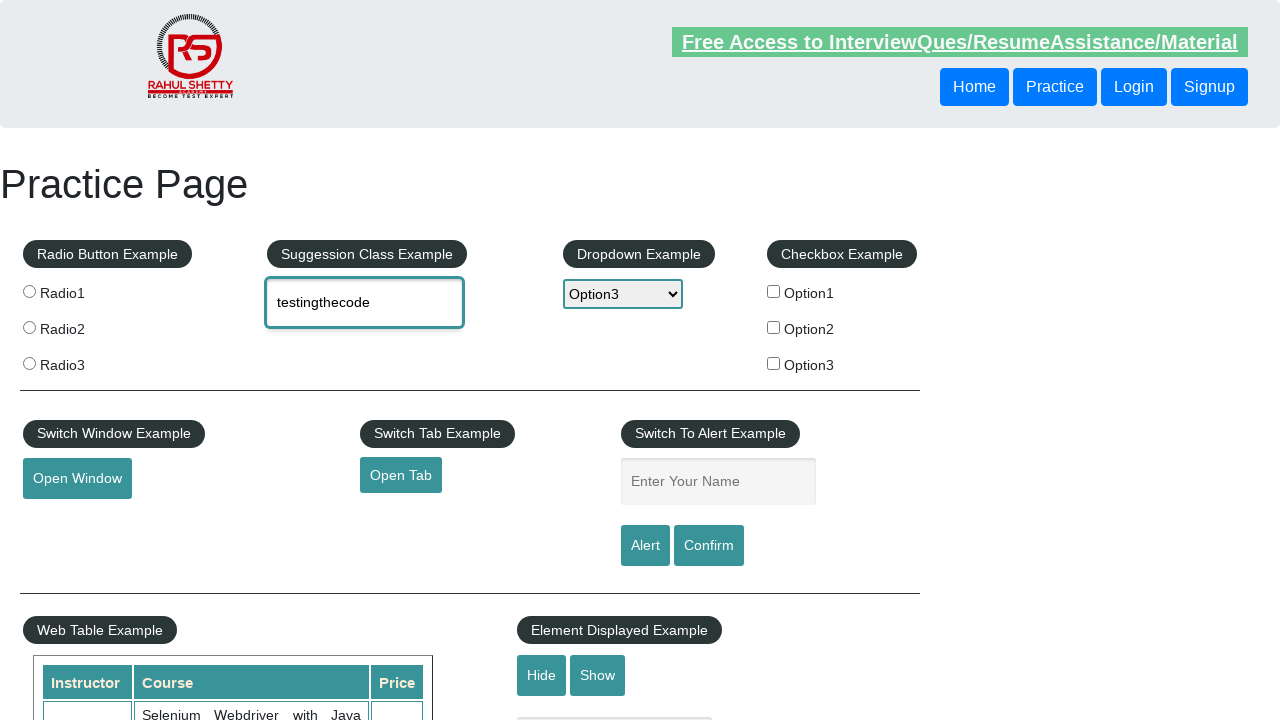

Clicked first radio button at (29, 291) on input[name='radioButton']
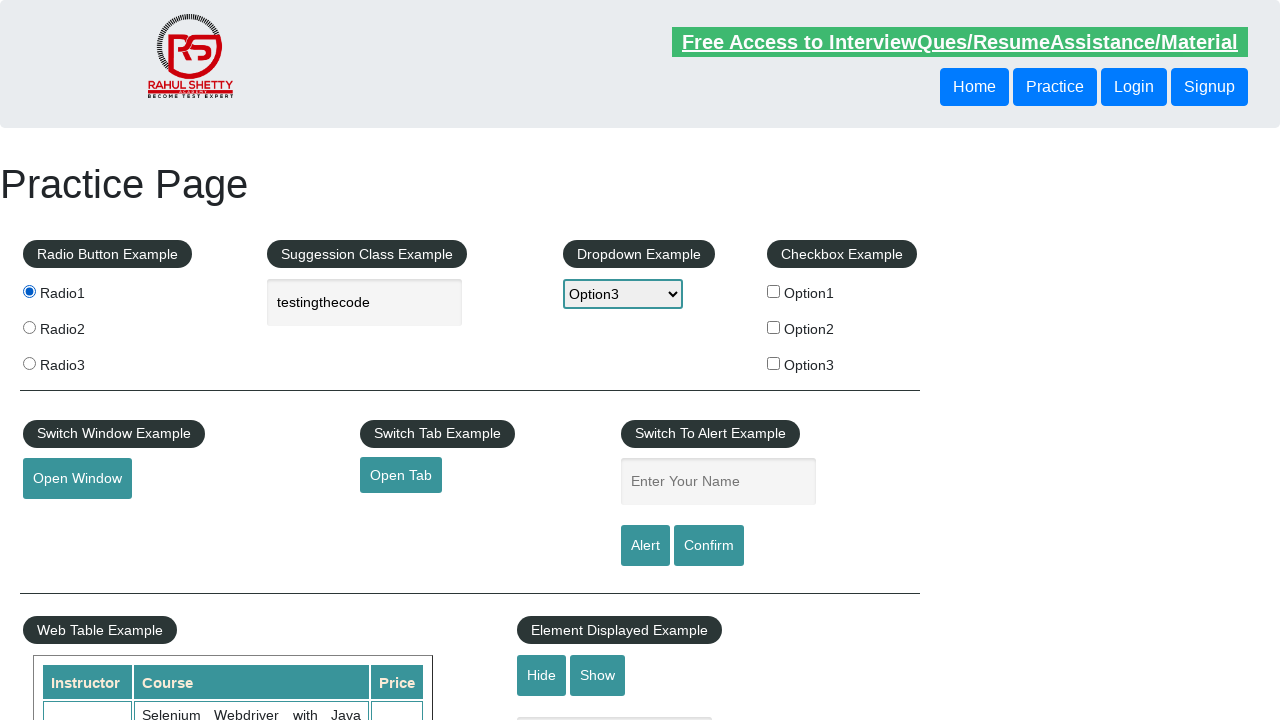

Clicked second radio button (radio2) at (29, 327) on xpath=//input[@value='radio2']
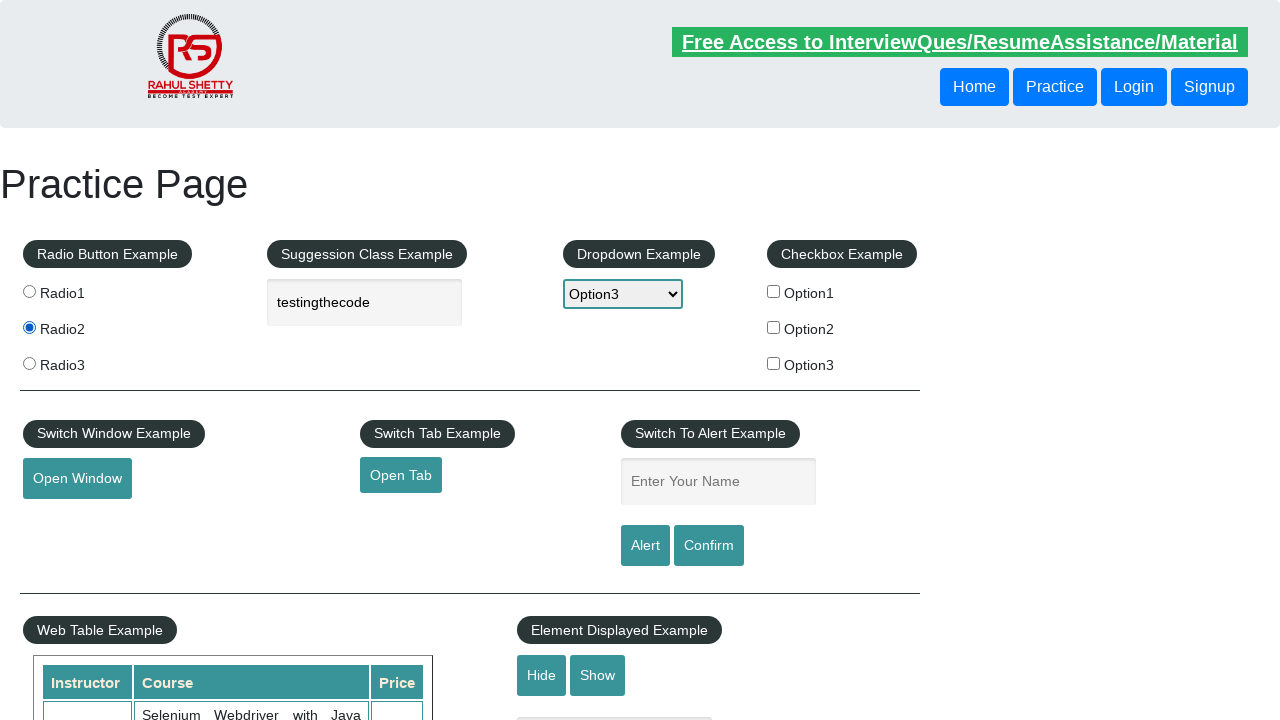

Filled name field with 'testing' for alert test on #name
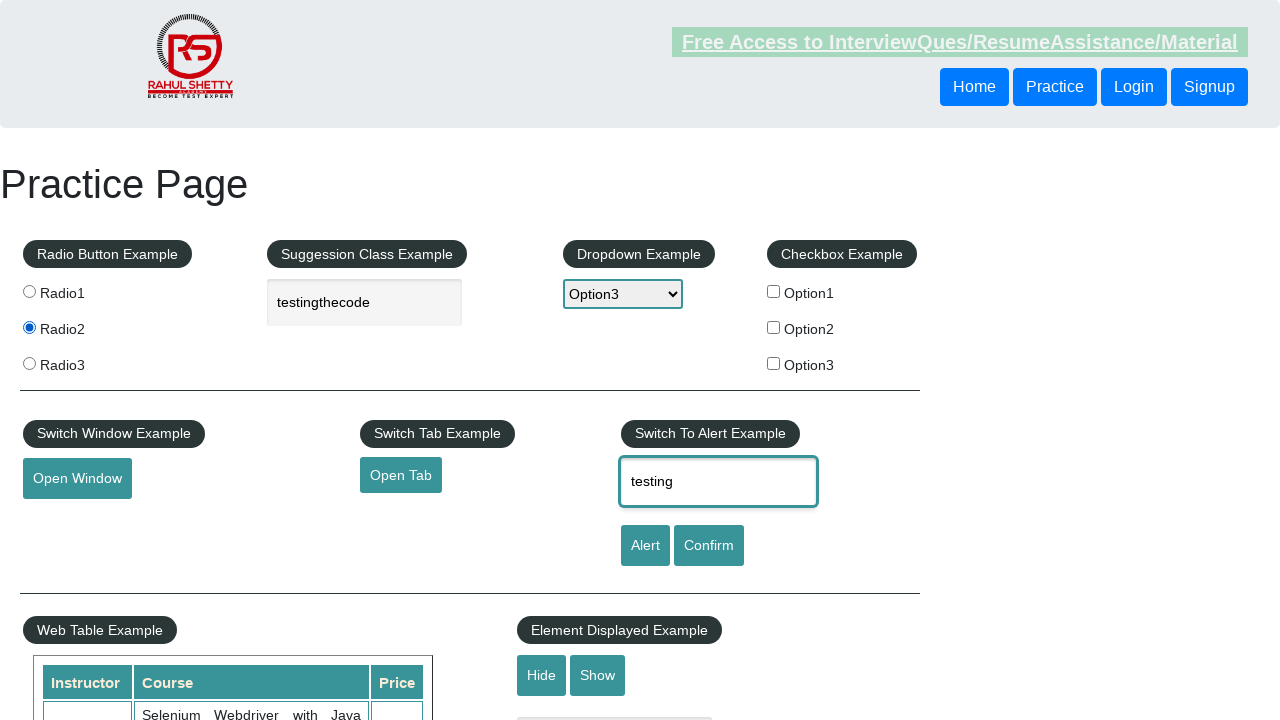

Clicked alert button at (645, 546) on #alertbtn
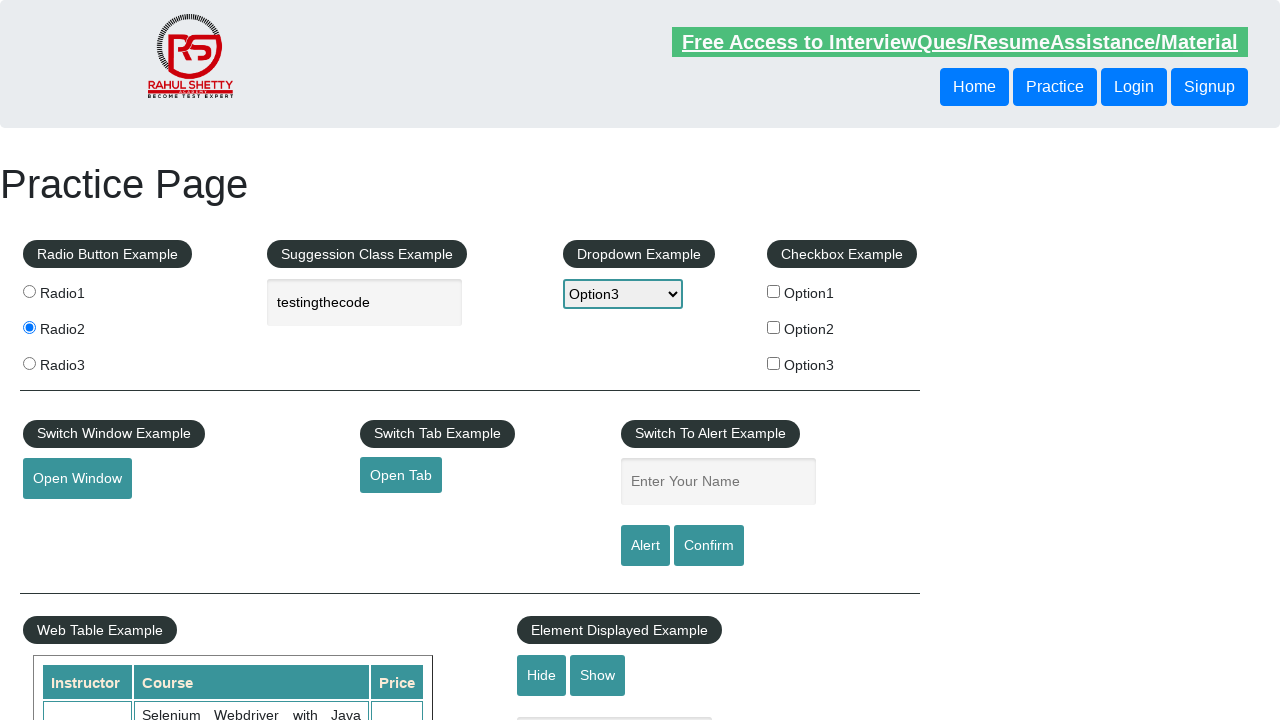

Accepted alert dialog
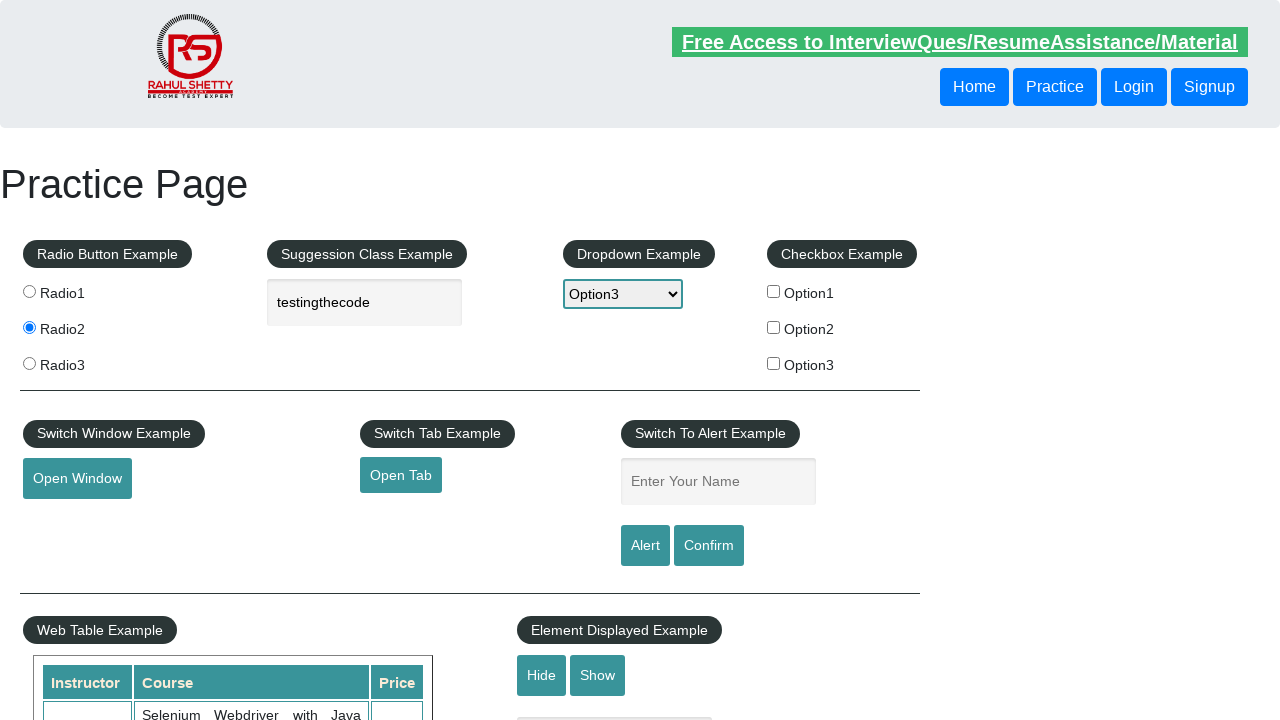

Filled name field with 'testconform' for confirmation test on #name
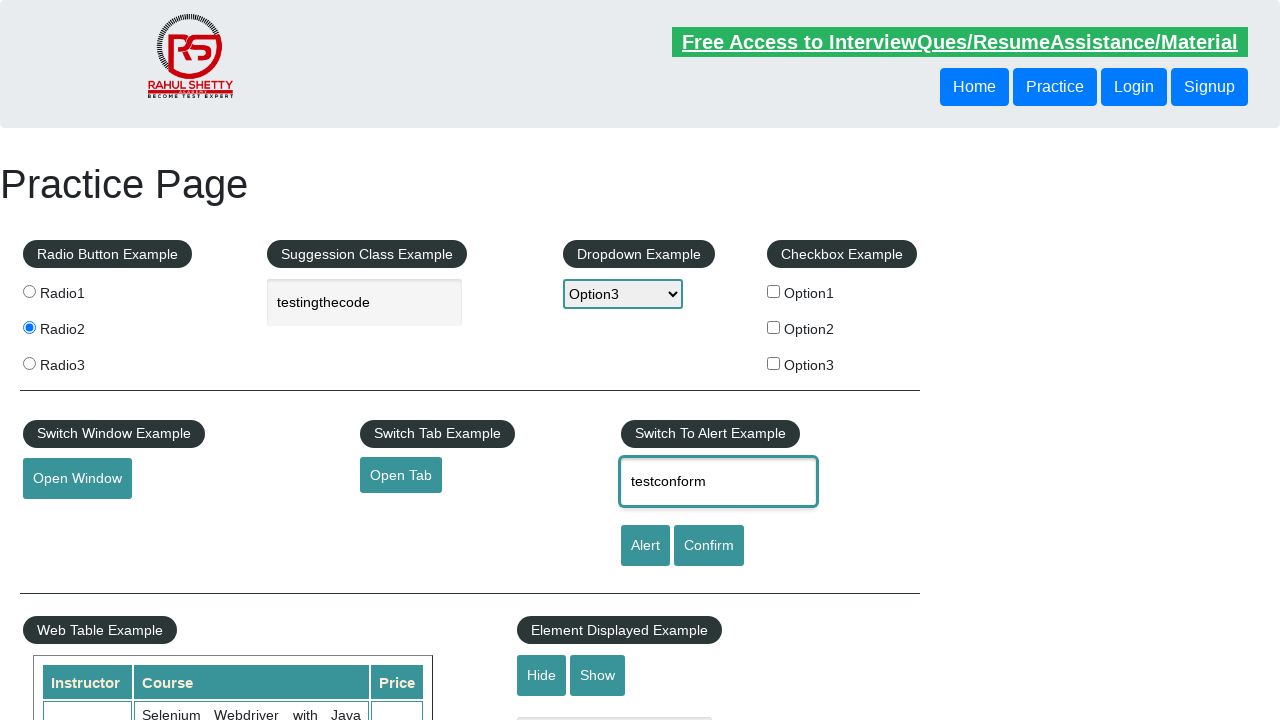

Clicked confirm button at (709, 546) on #confirmbtn
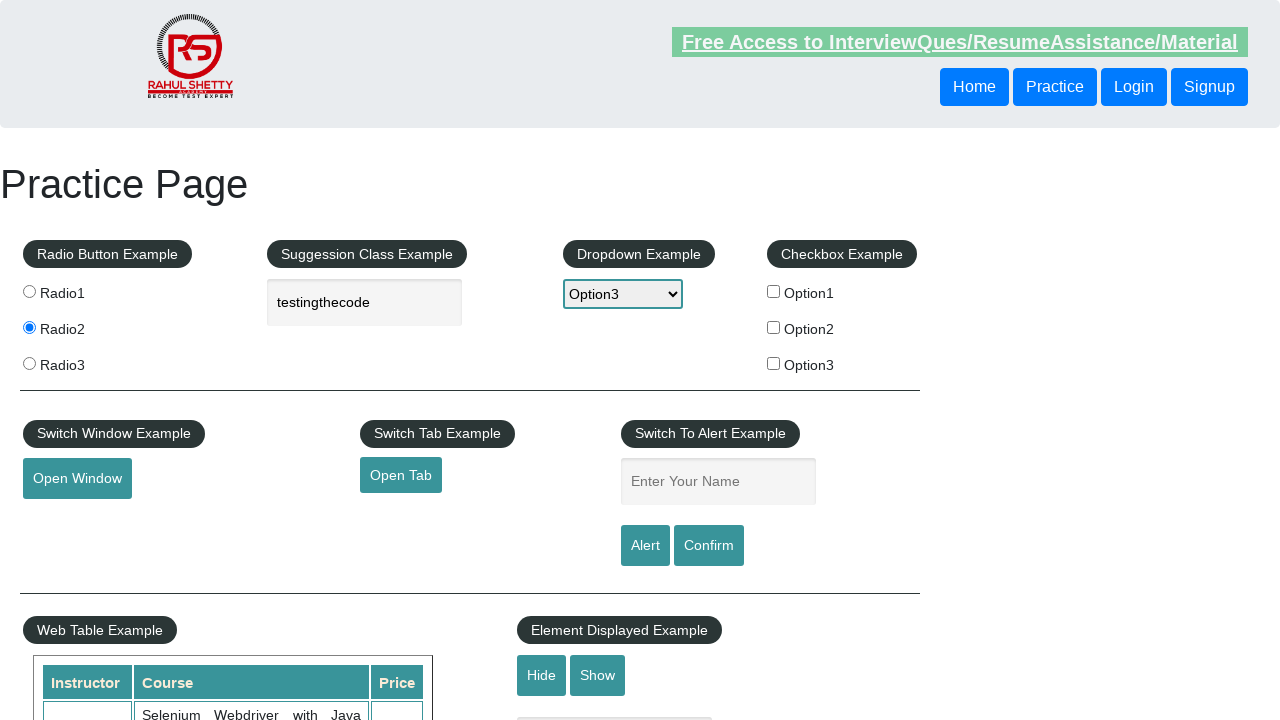

Dismissed confirmation dialog
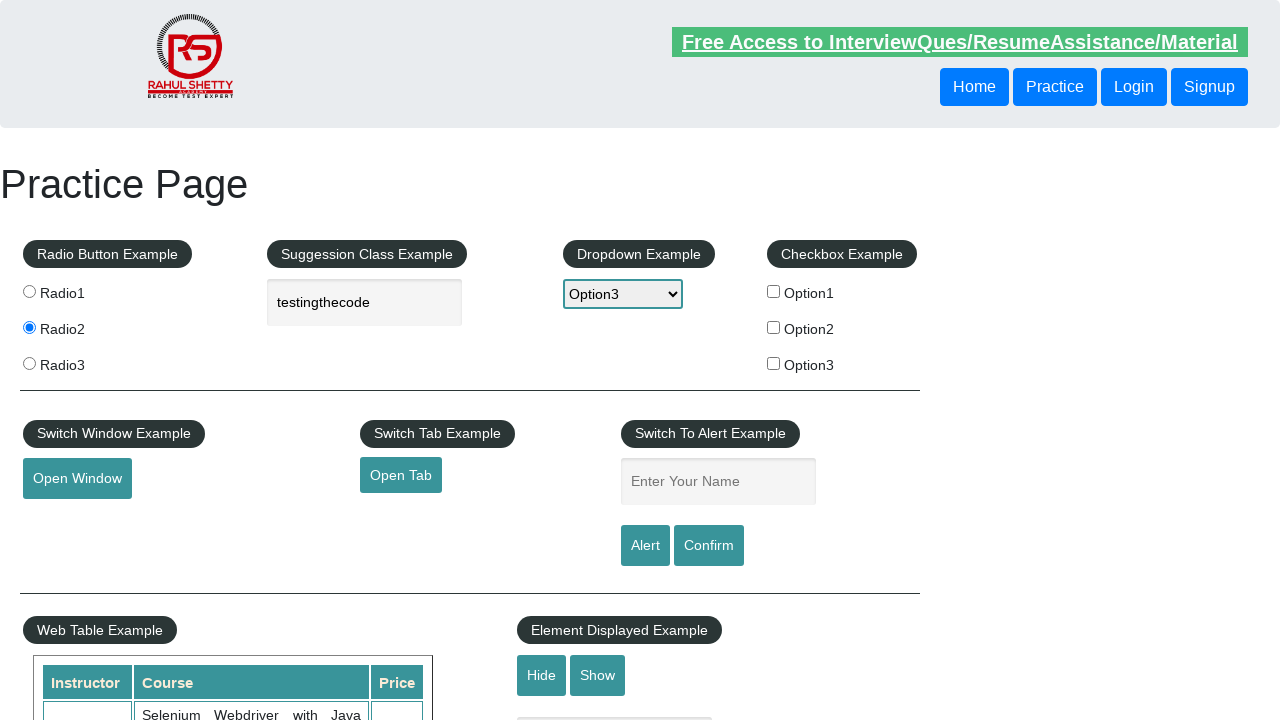

Scrolled to mouse hover element
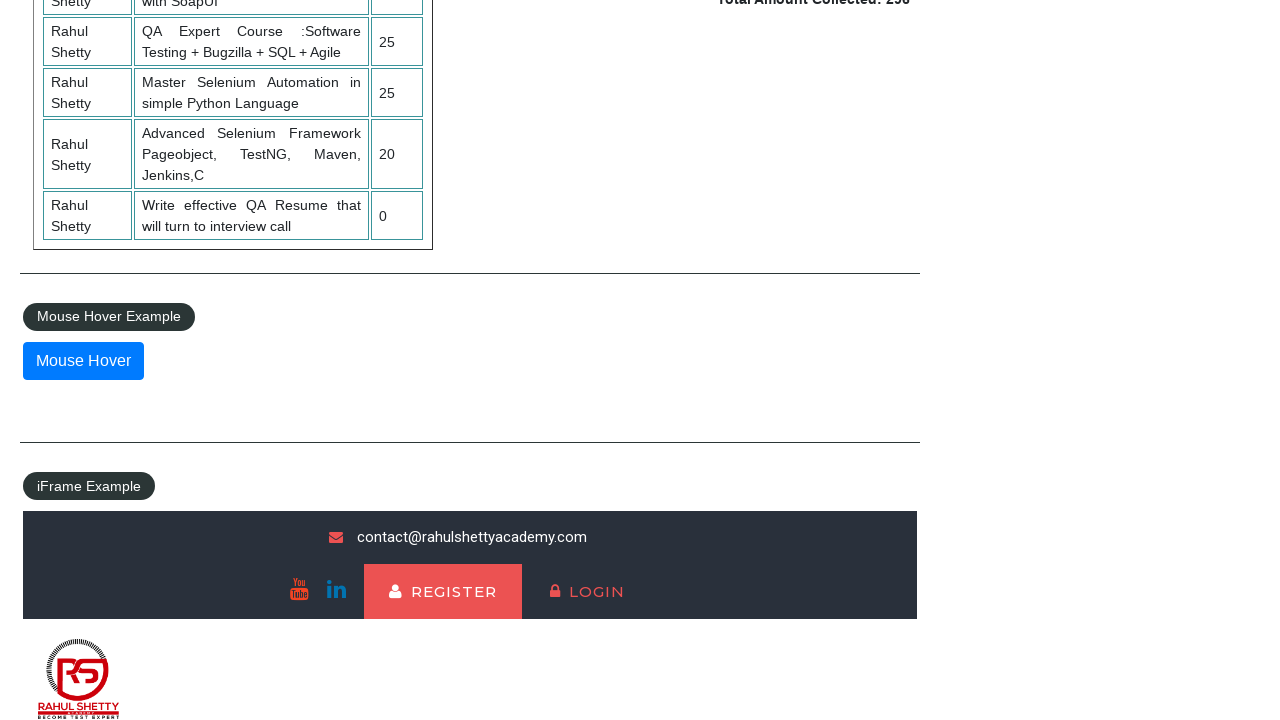

Hovered over mouse hover element at (83, 361) on #mousehover
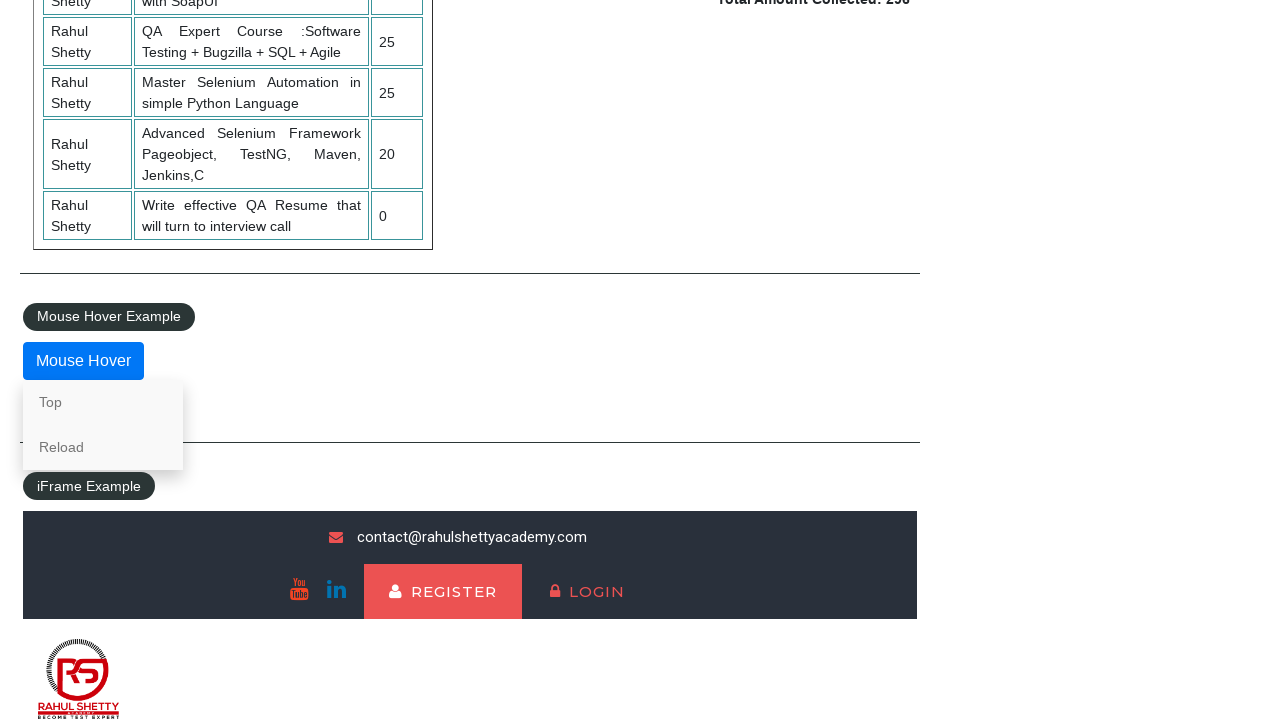

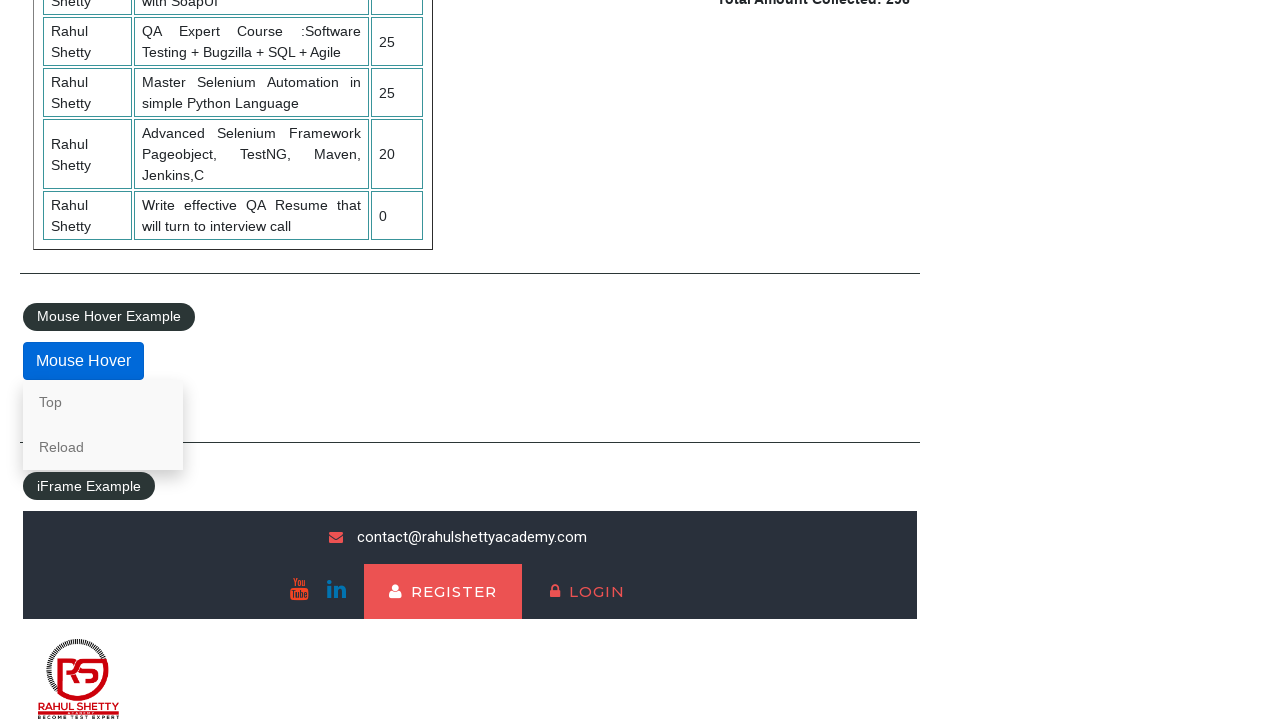